Tests dynamic loading functionality by clicking the Start button and verifying "Hello World!" text is displayed after waiting for it to become visible

Starting URL: https://the-internet.herokuapp.com/dynamic_loading/1

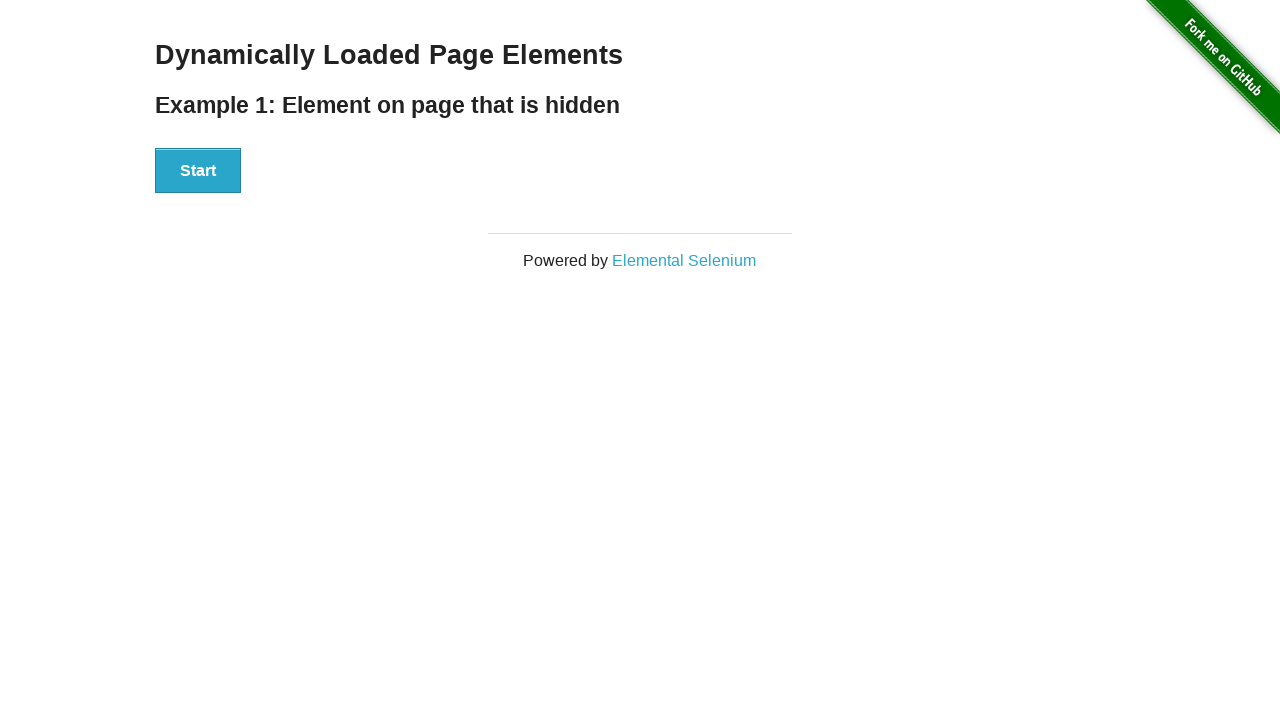

Clicked the Start button at (198, 171) on xpath=//button
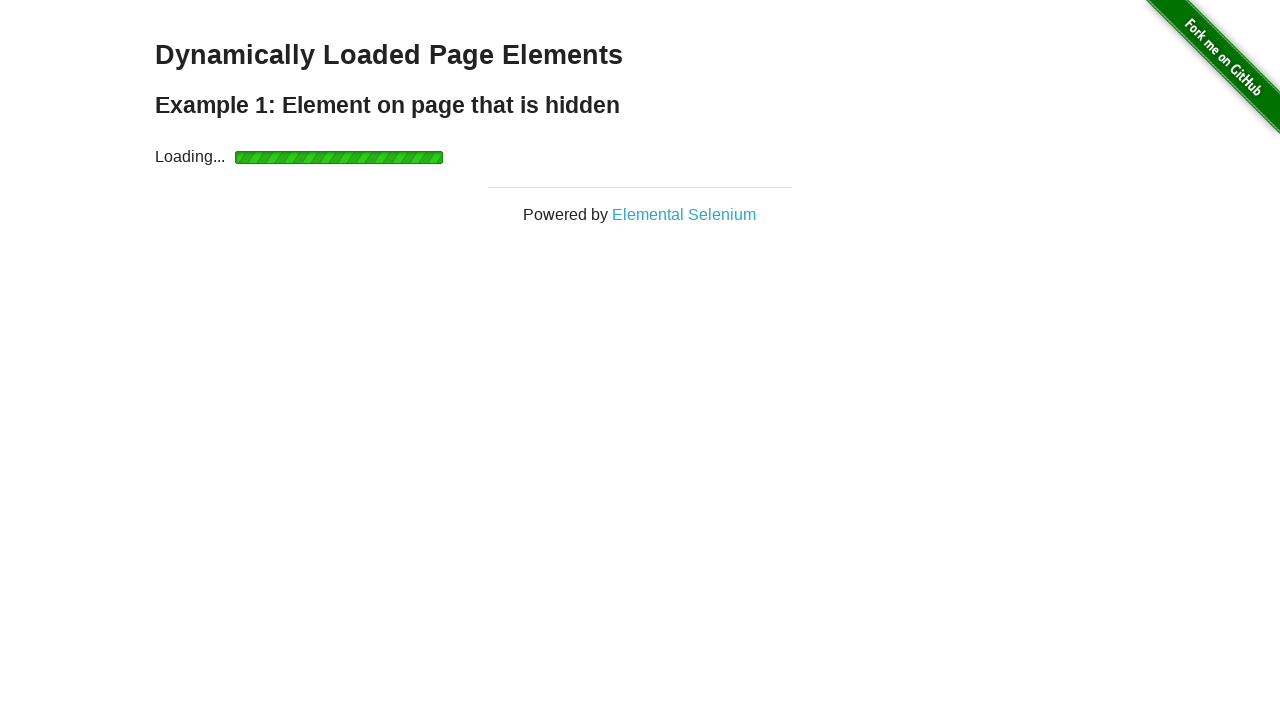

Waited for 'Hello World!' text to become visible
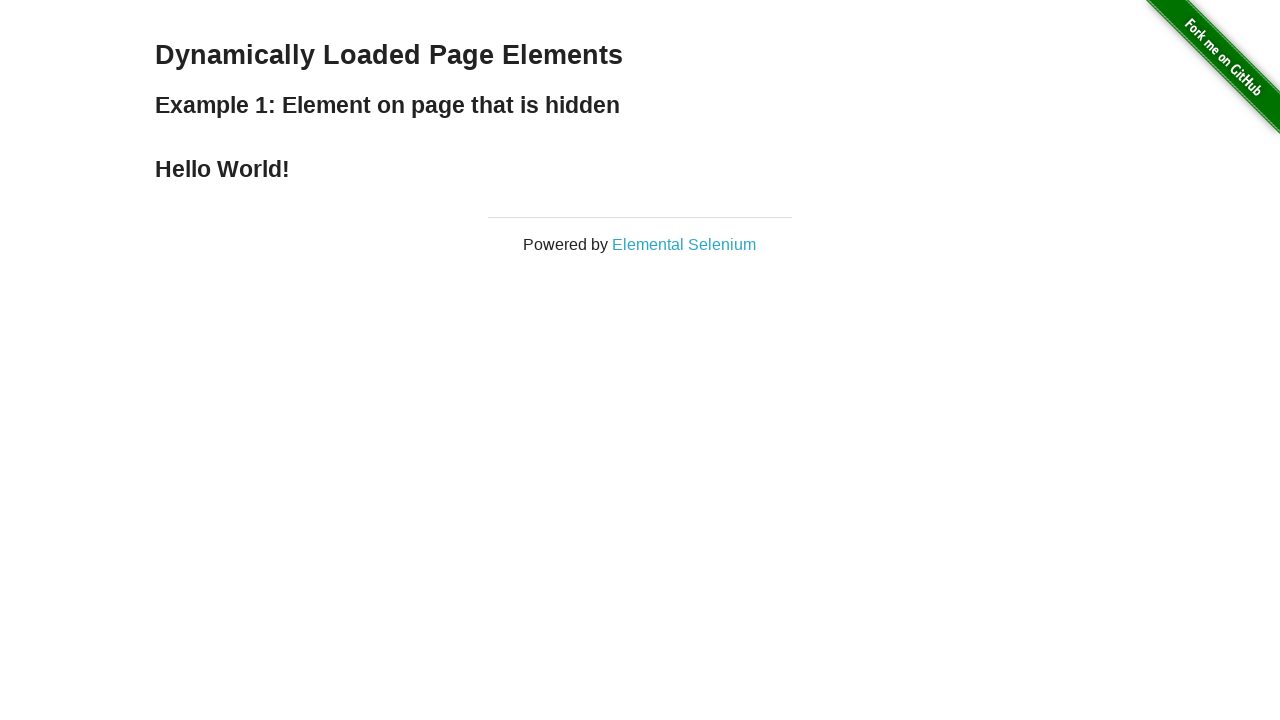

Verified 'Hello World!' text is displayed correctly
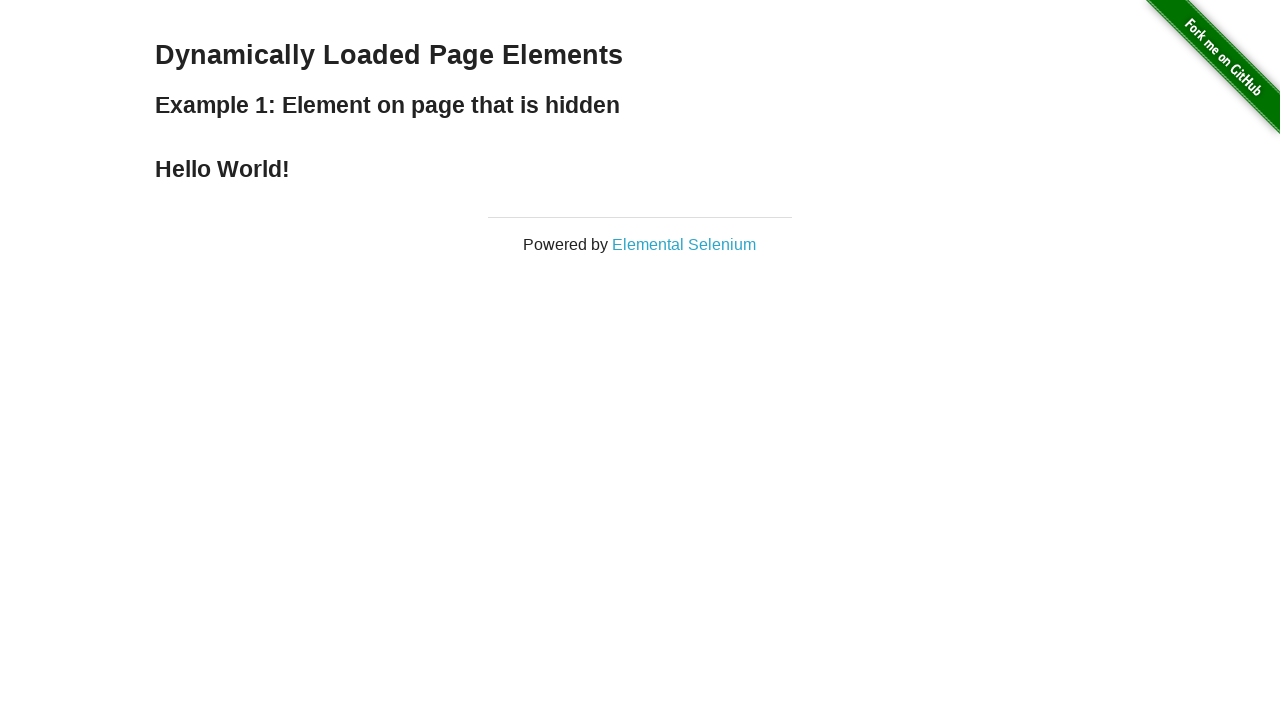

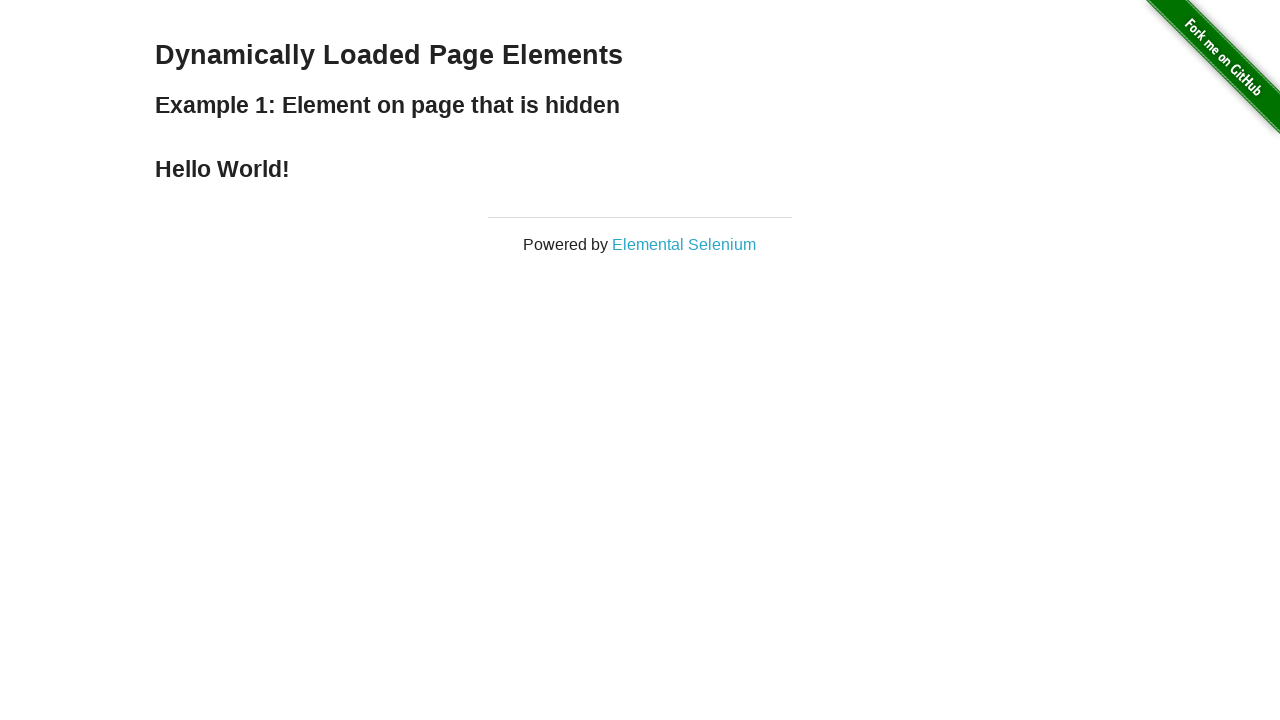